Opens DuckDuckGo website and refreshes the page to test browser refresh functionality

Starting URL: https://duckduckgo.com

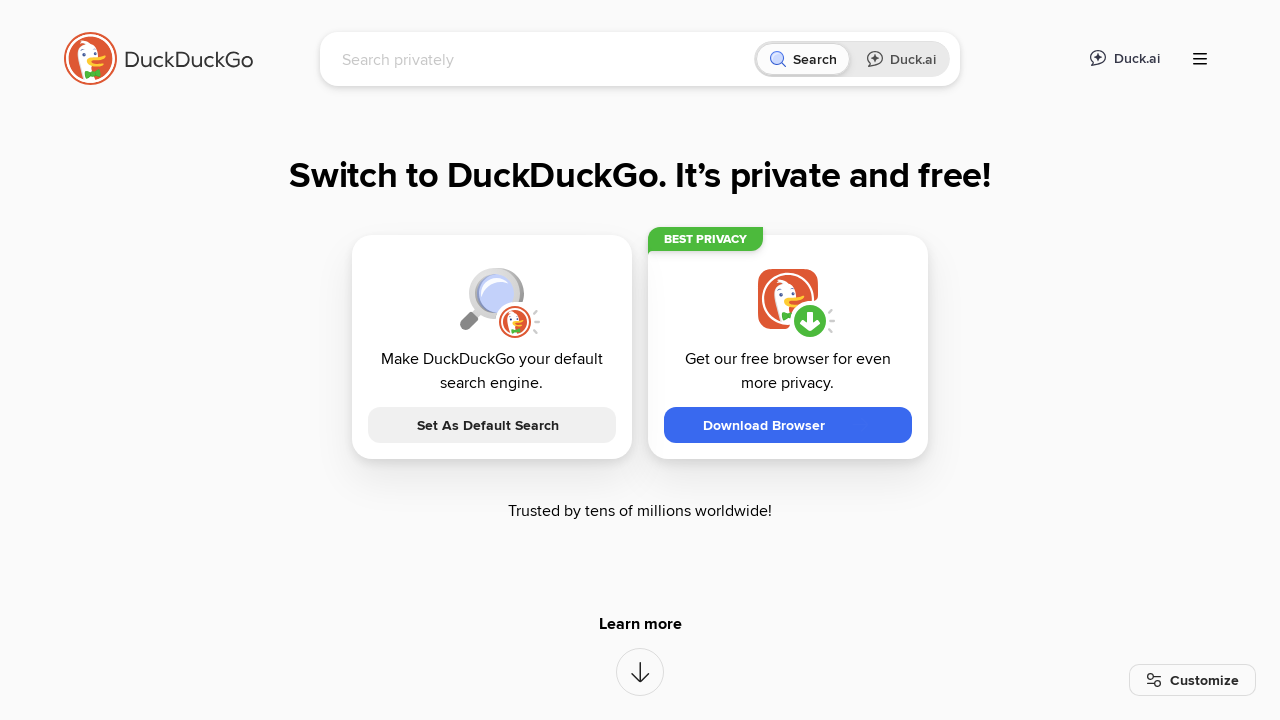

Refreshed the DuckDuckGo page to test browser refresh functionality
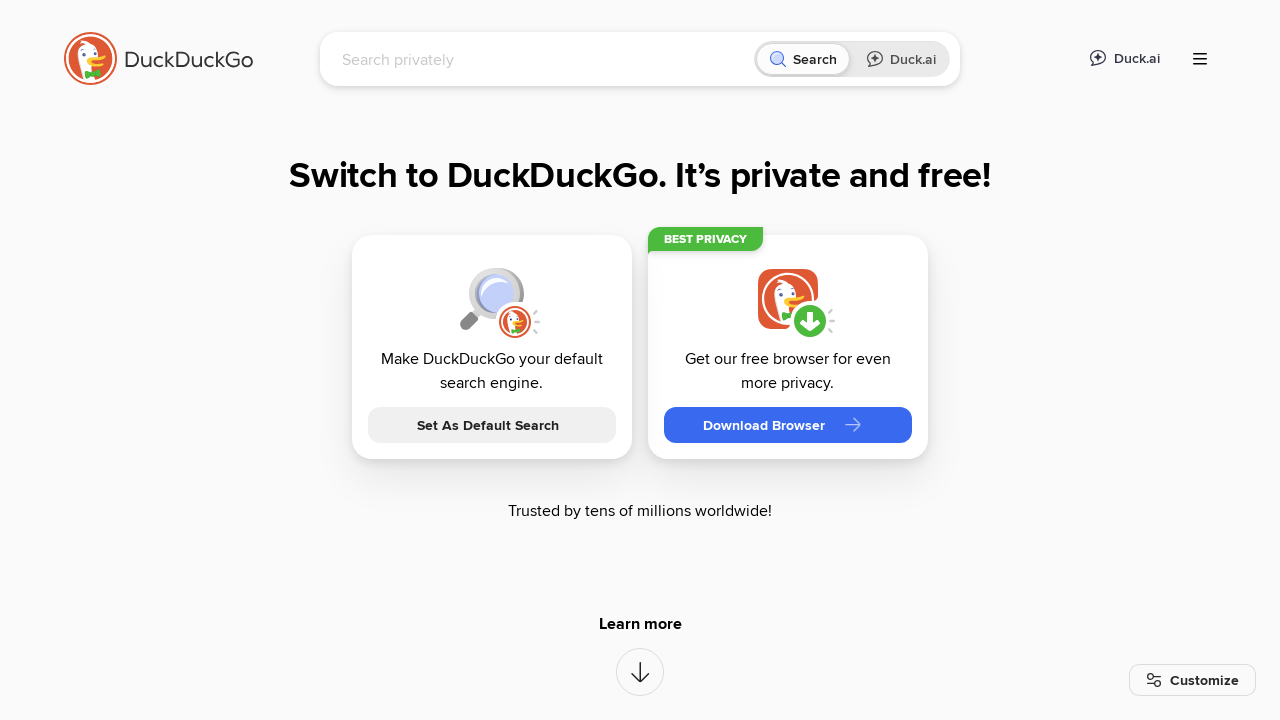

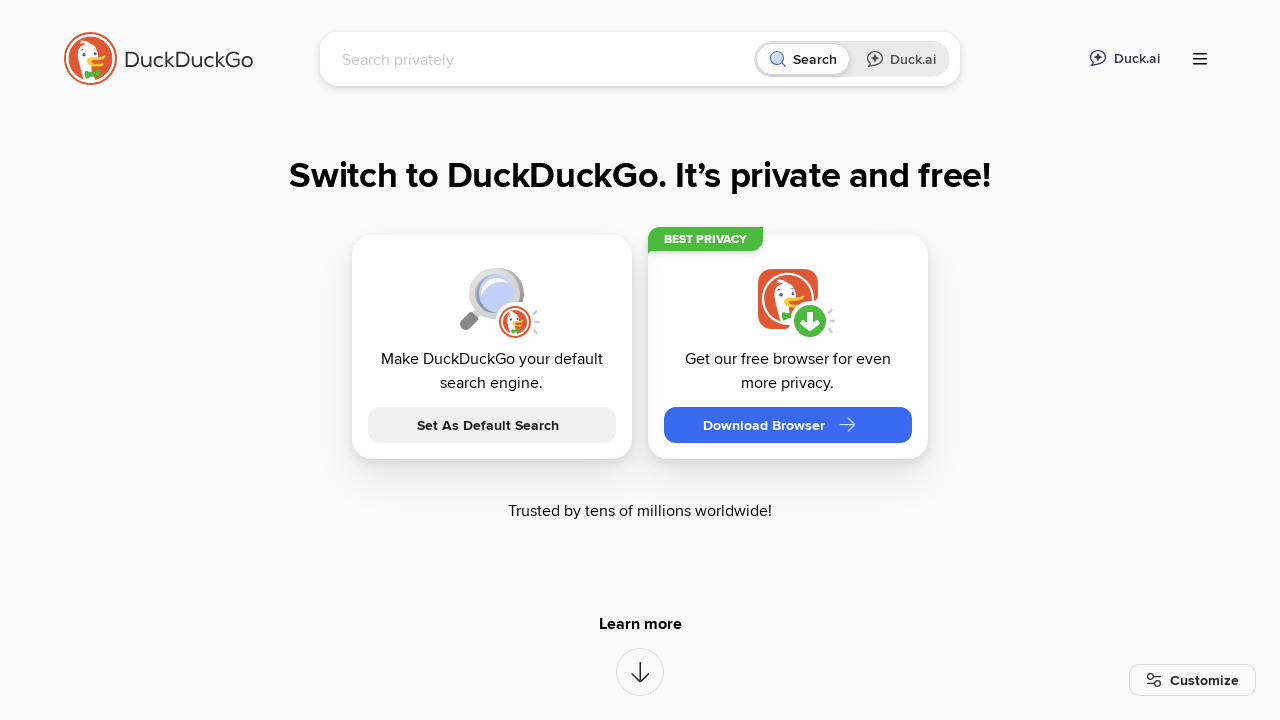